Creates a new todo item in the TodoMVC demo app, then marks all todos as complete using the "Mark all as complete" checkbox.

Starting URL: https://demo.playwright.dev/todomvc/#/

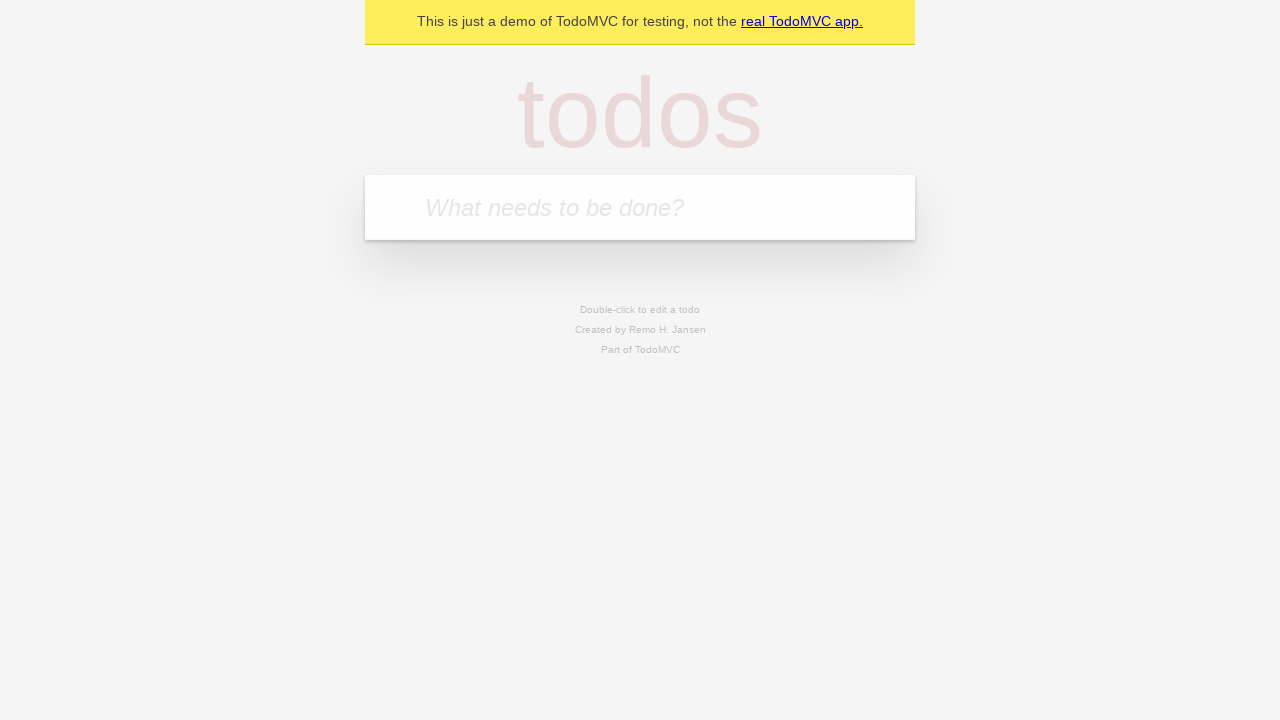

Filled new todo input field with 'The new todo #18' on .new-todo
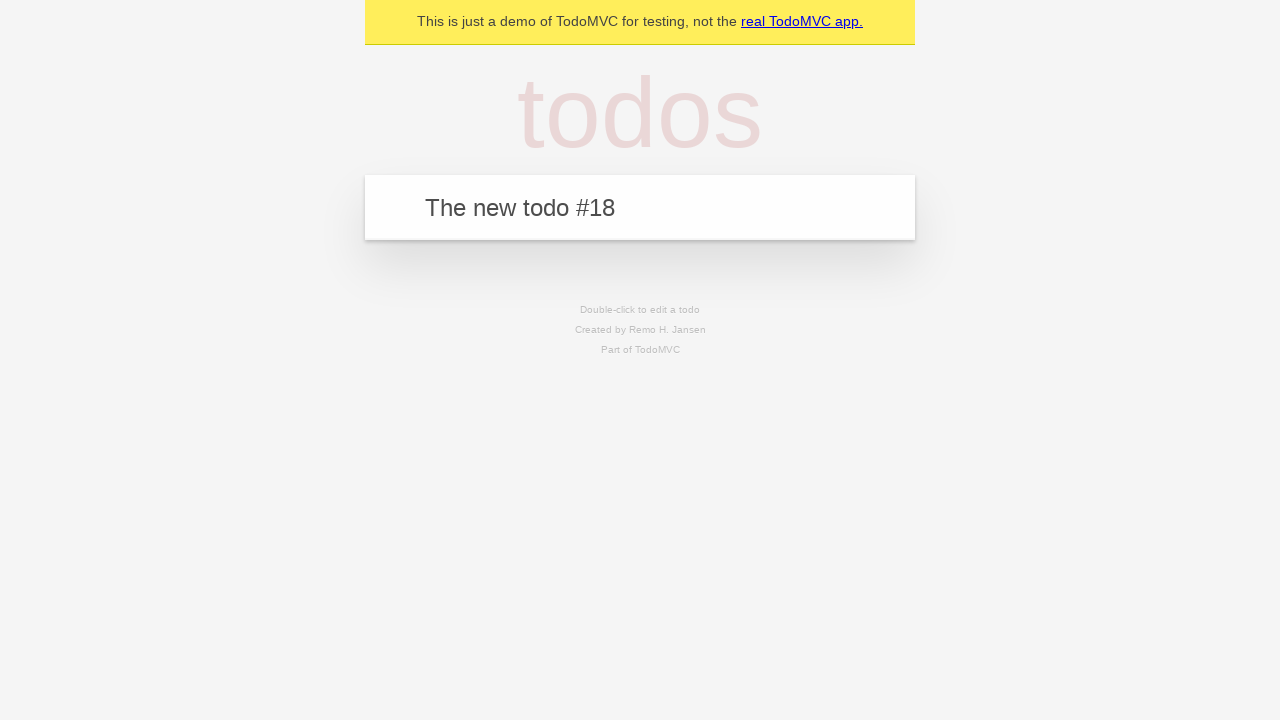

Pressed Enter to create the new todo item on .new-todo
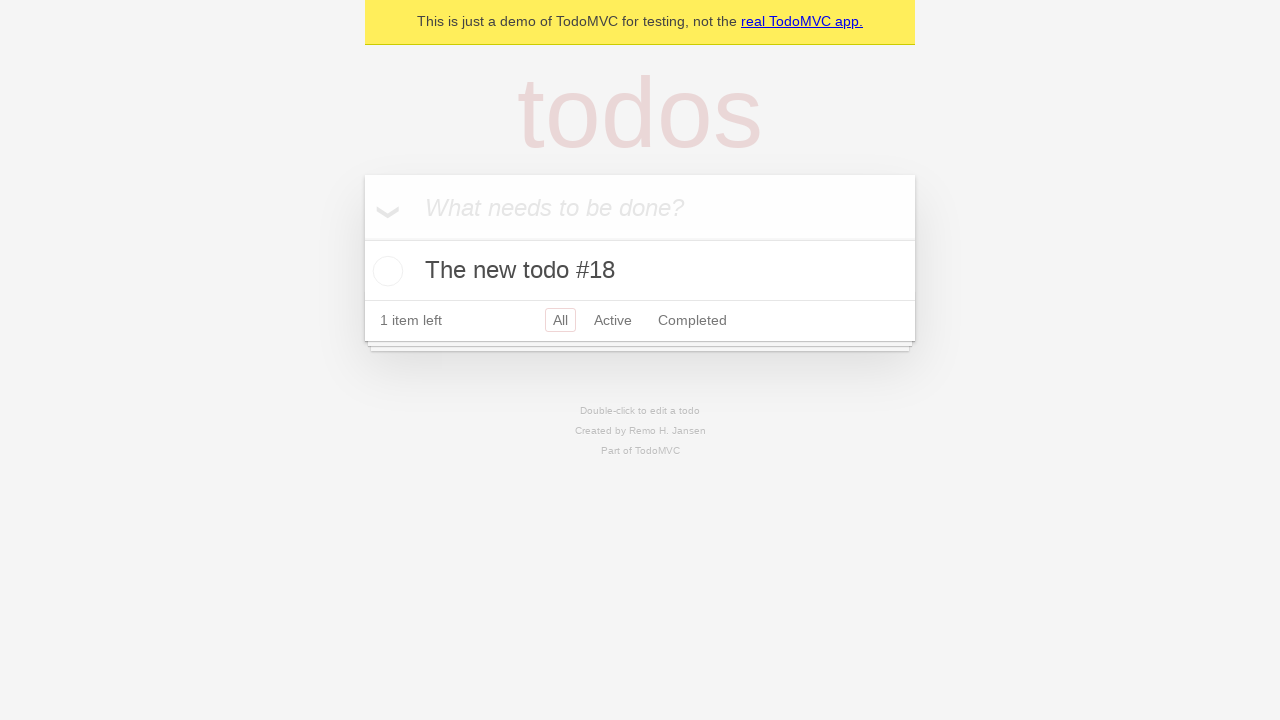

Clicked 'Mark all as complete' checkbox at (362, 238) on internal:label="Mark all as complete"i
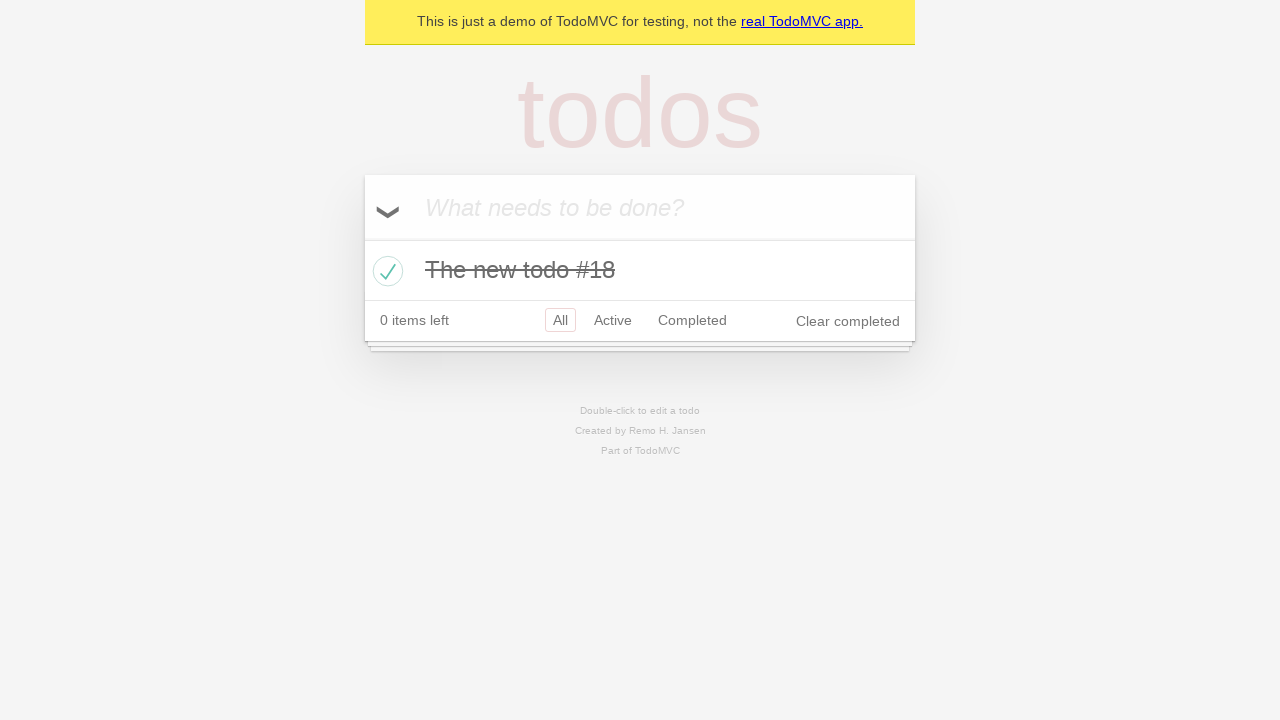

Verified that todo items are marked as completed
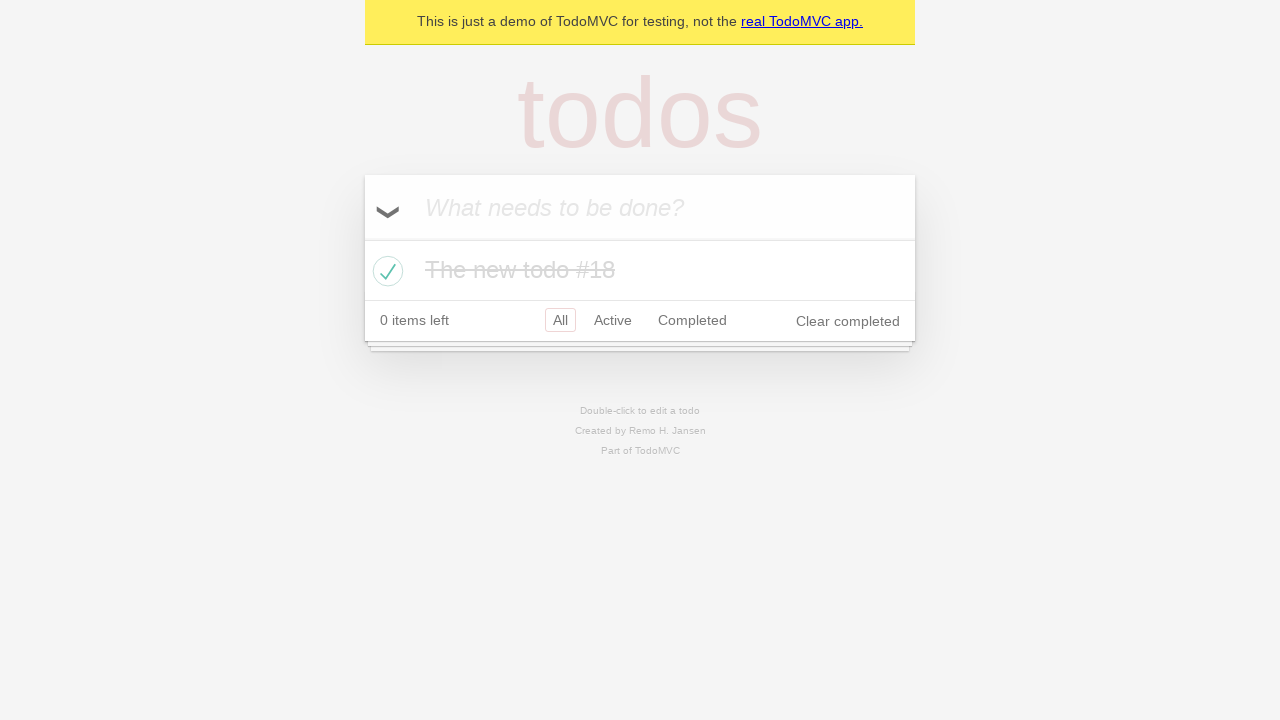

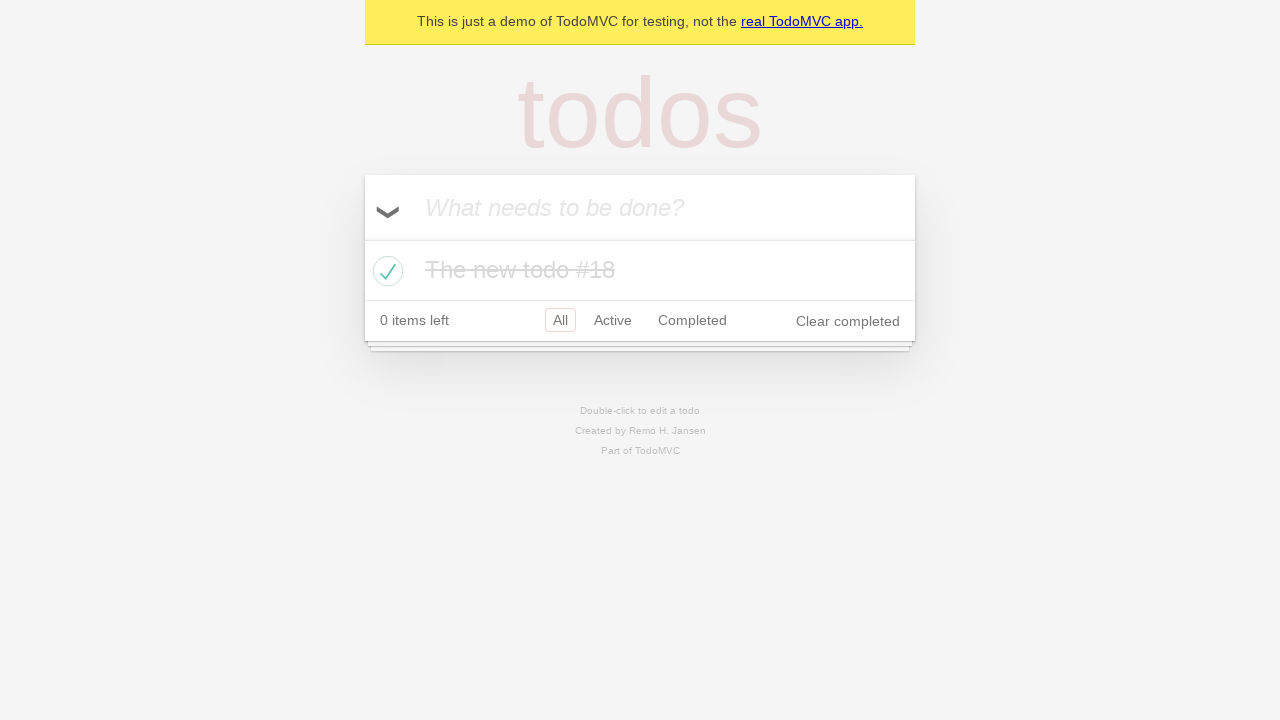